Tests date picker functionality by opening the calendar widget, navigating to August, and selecting the 4th day of the month

Starting URL: https://www.calculator.net/date-calculator.html

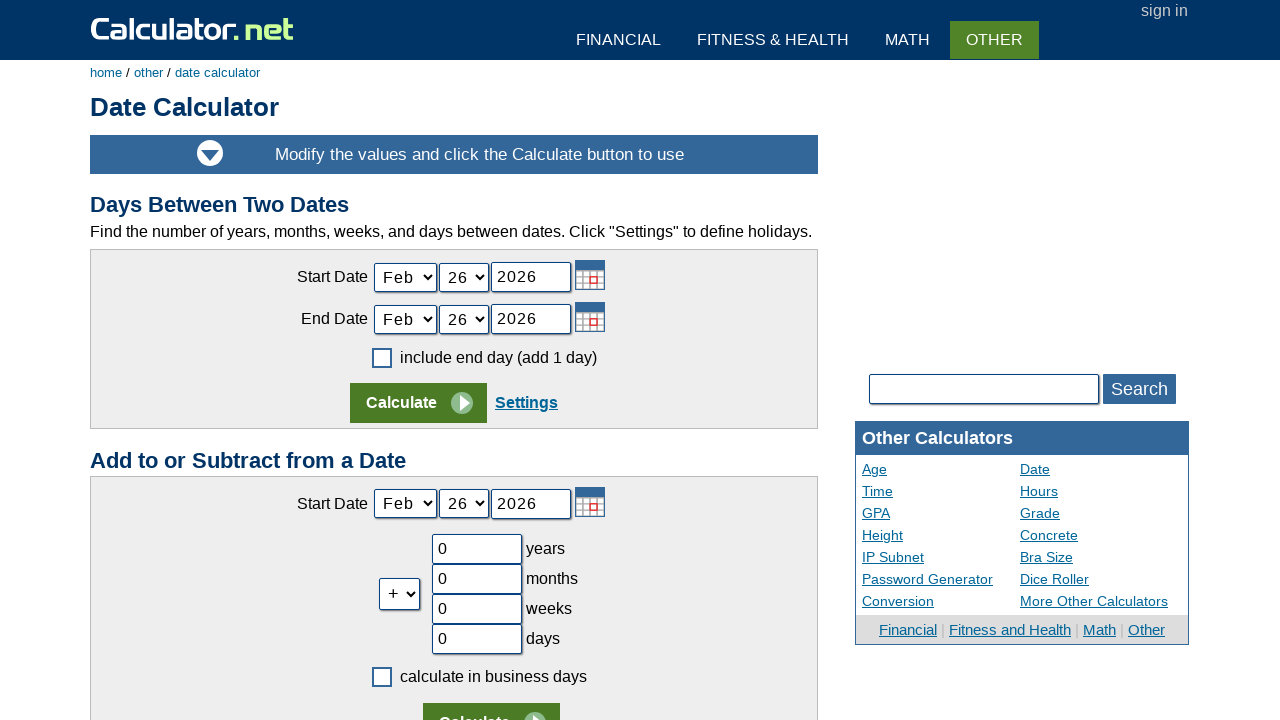

Clicked calendar widget to open date picker at (589, 275) on xpath=//a[@id='today_ID_Link']//img[@title='Calendar']
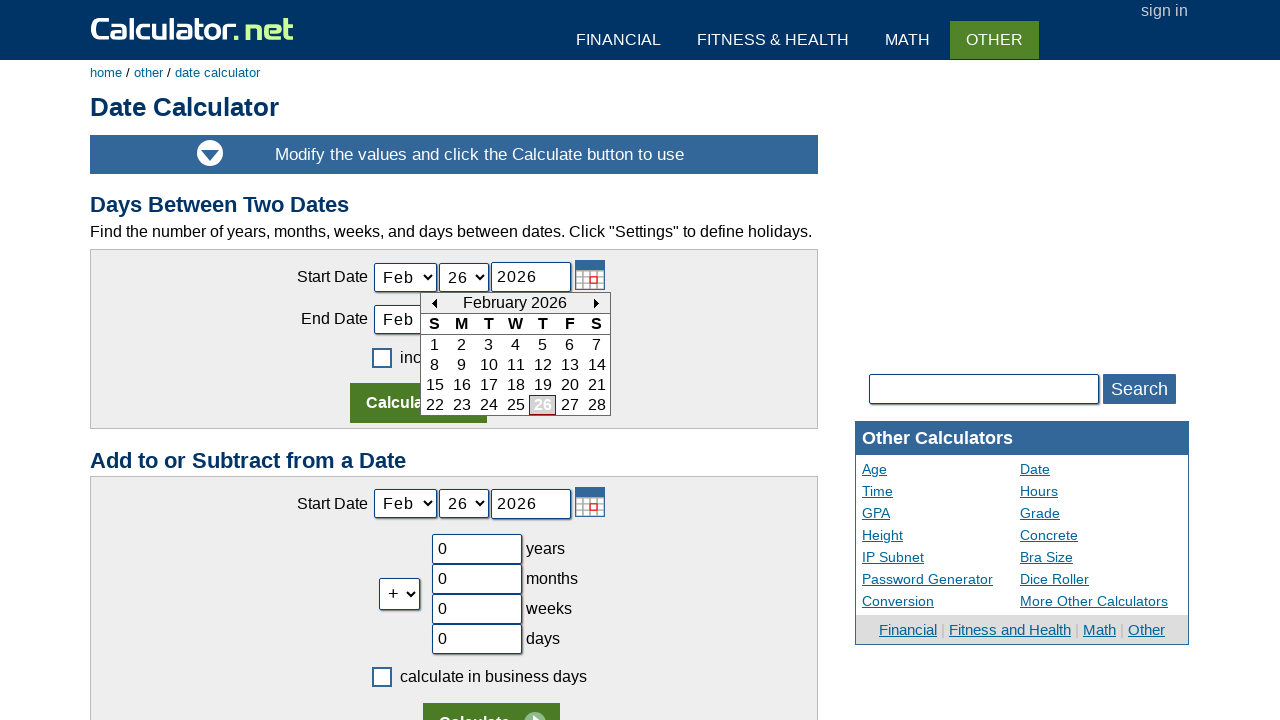

Clicked next month button to navigate toward August at (596, 304) on td[id='today_Next_ID'] img
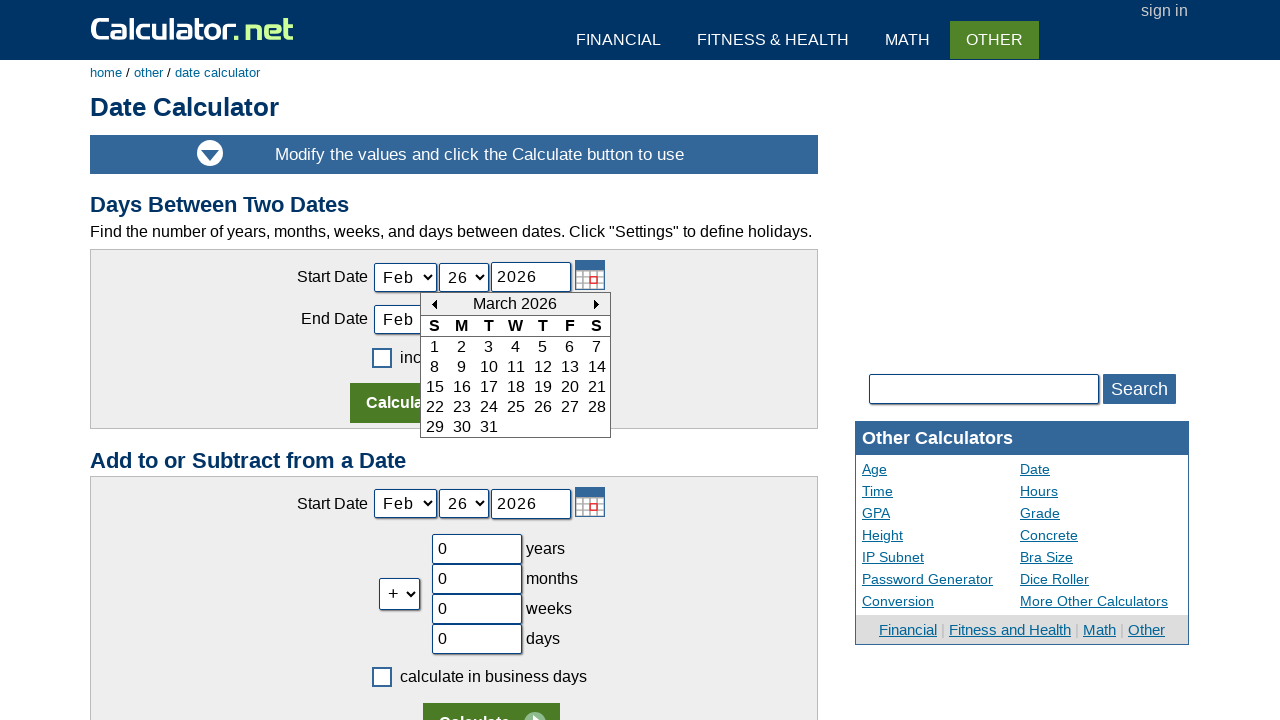

Clicked next month button to navigate toward August at (596, 305) on td[id='today_Next_ID'] img
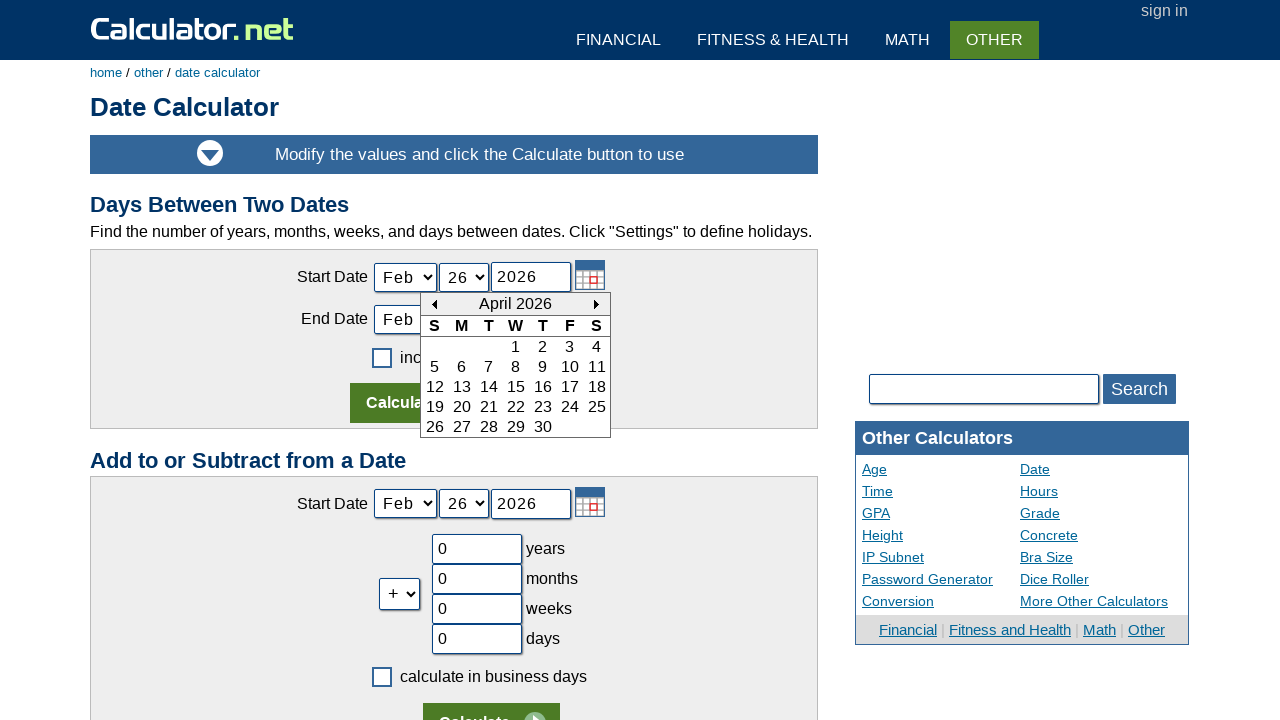

Clicked next month button to navigate toward August at (596, 305) on td[id='today_Next_ID'] img
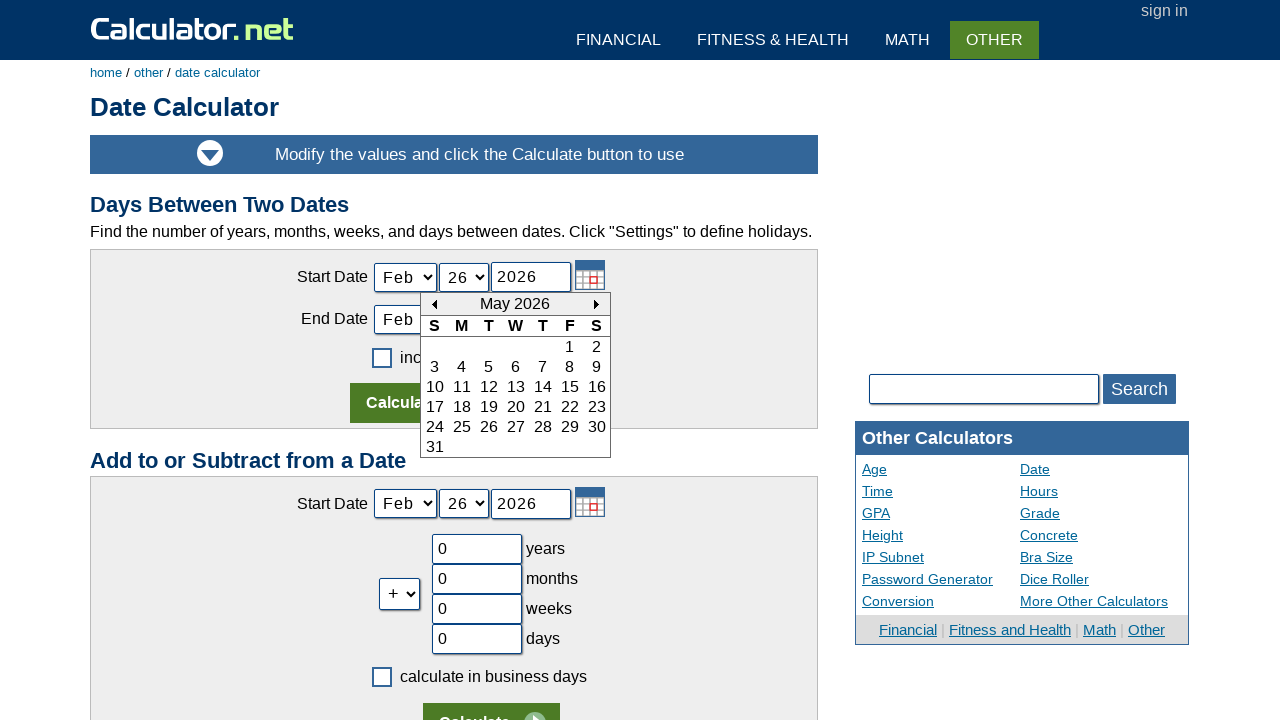

Clicked next month button to navigate toward August at (596, 305) on td[id='today_Next_ID'] img
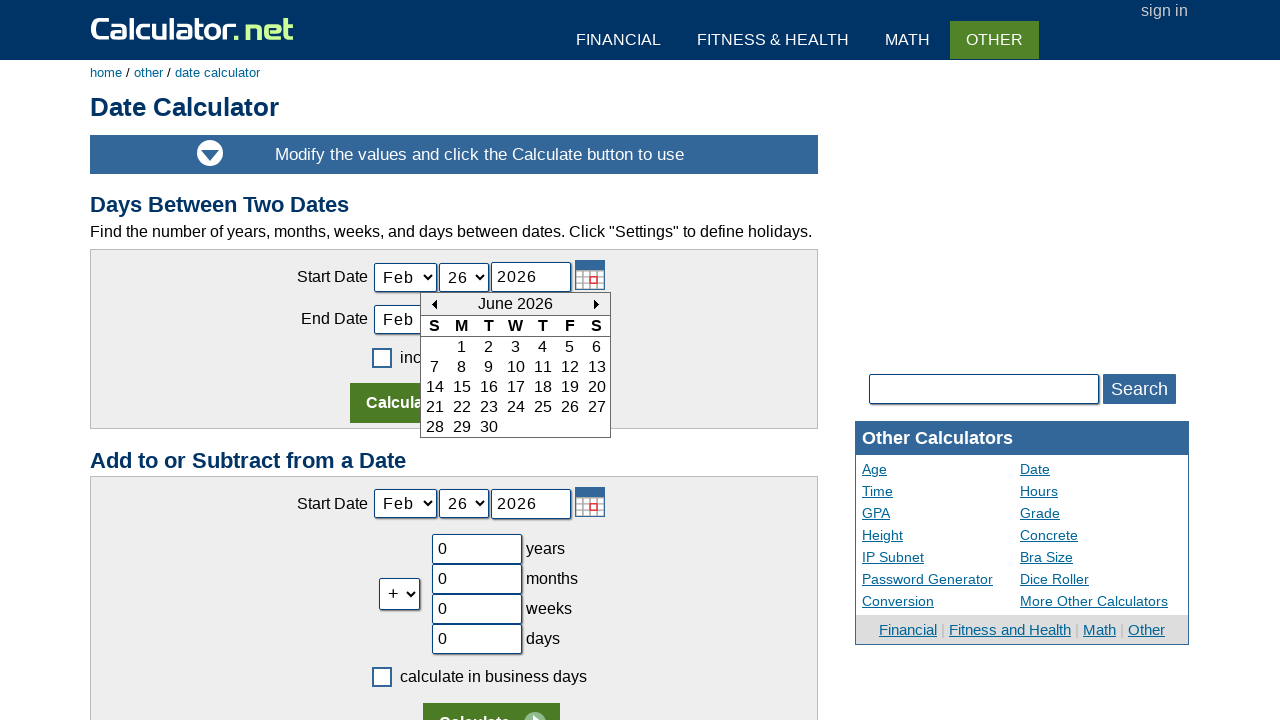

Clicked next month button to navigate toward August at (596, 305) on td[id='today_Next_ID'] img
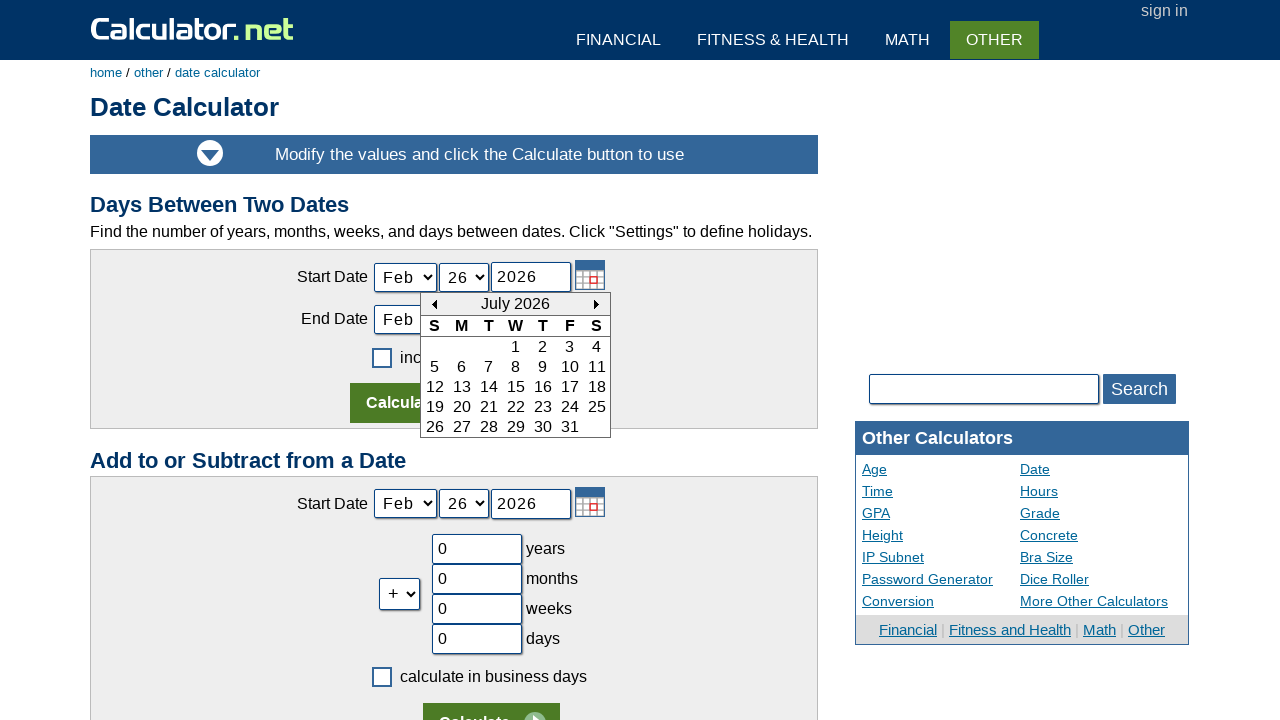

Clicked next month button to navigate toward August at (596, 305) on td[id='today_Next_ID'] img
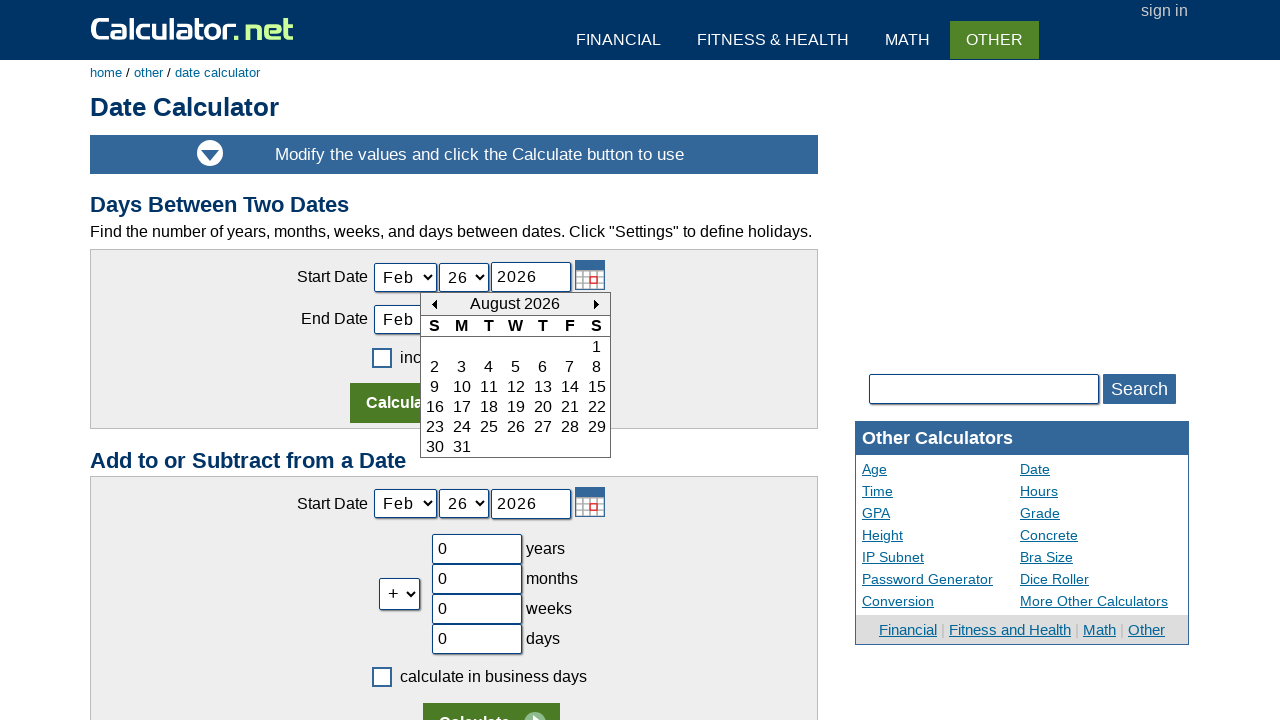

Selected the 4th day of August from the calendar at (488, 367) on .calendarDateInput >> nth=22
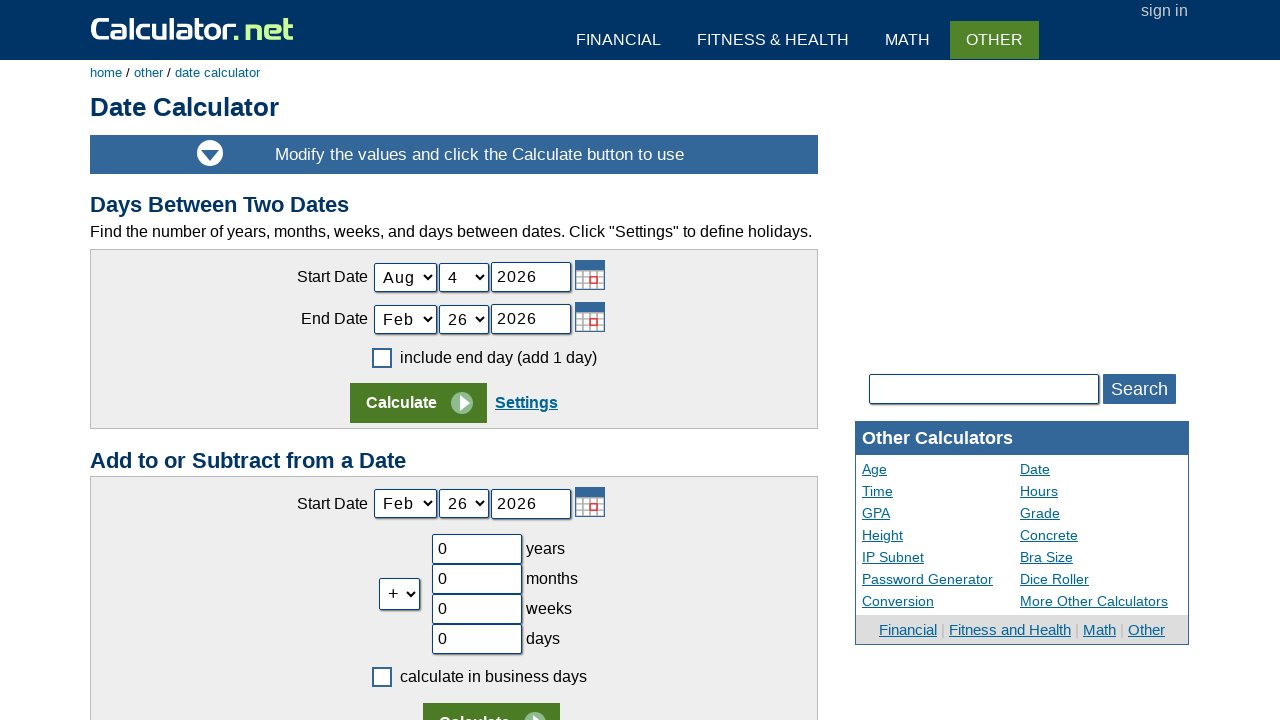

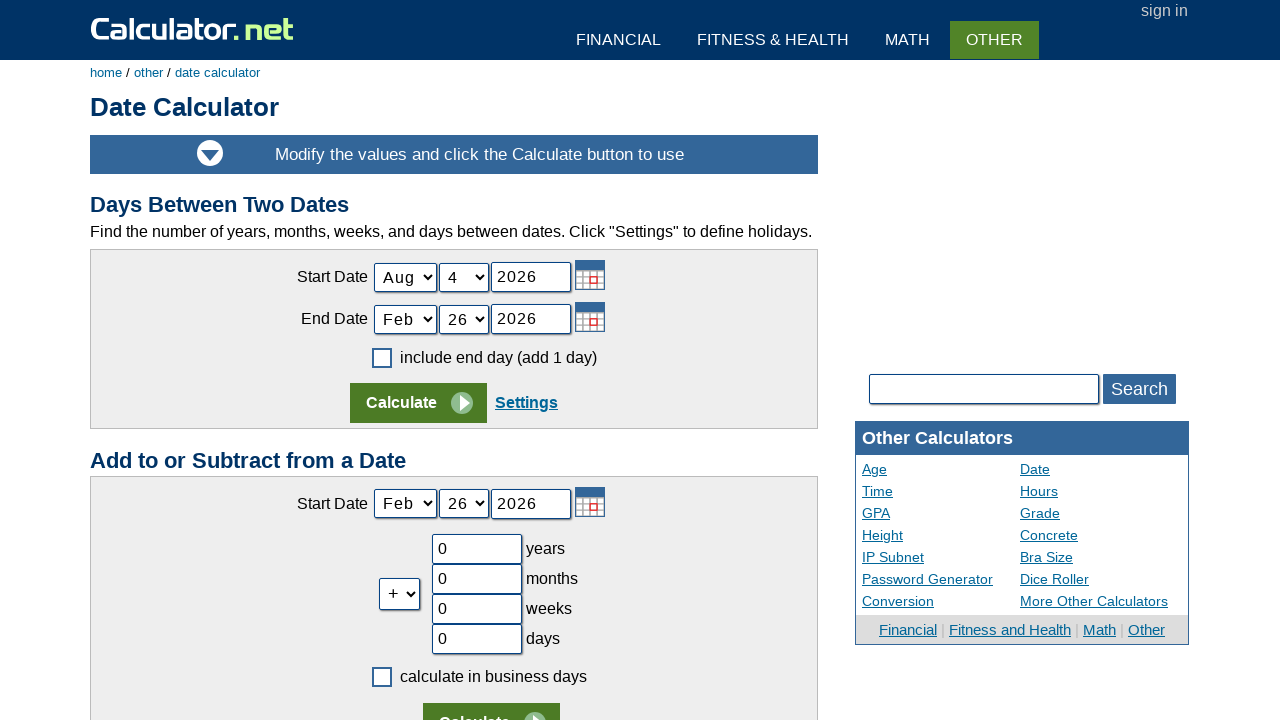